Tests a complete e-commerce checkout flow by navigating to a product category, adding an item to cart, proceeding to checkout, filling billing/shipping information and credit card details, and completing the purchase.

Starting URL: https://fruitshoppe.firebaseapp.com/

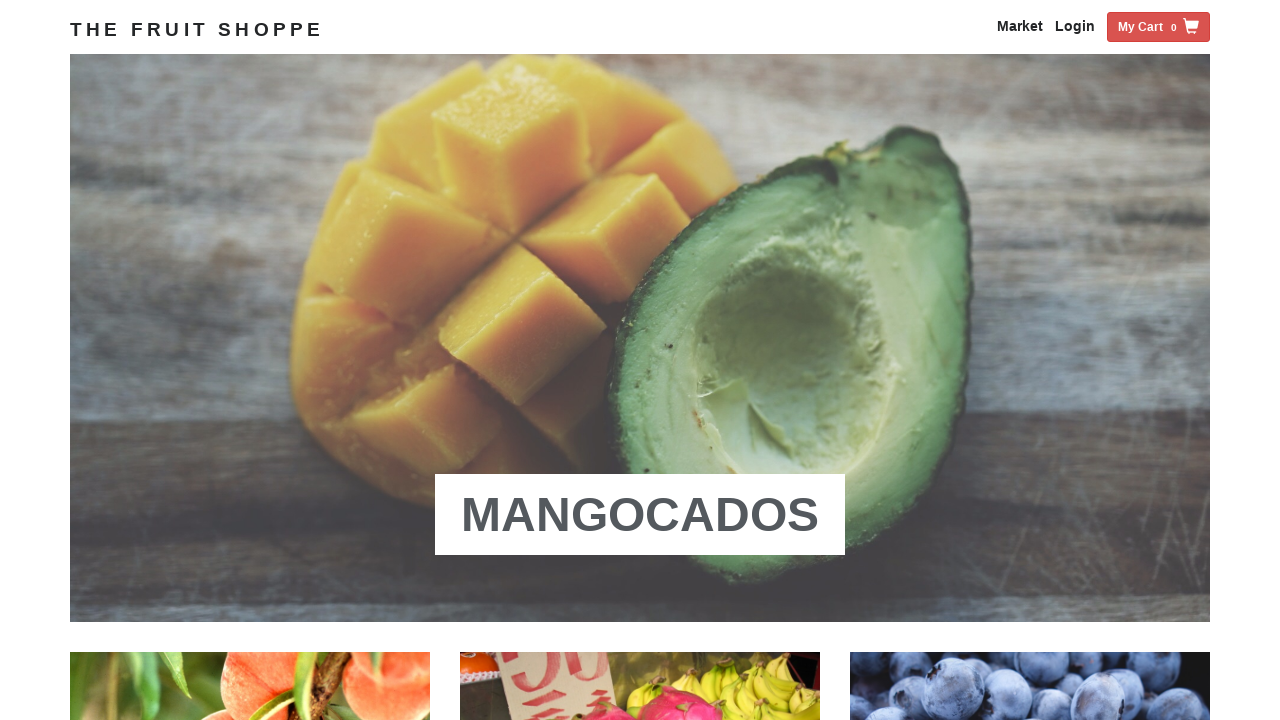

Clicked on Mangocados category at (640, 515) on xpath=//a[contains(.,'Mangocados')]
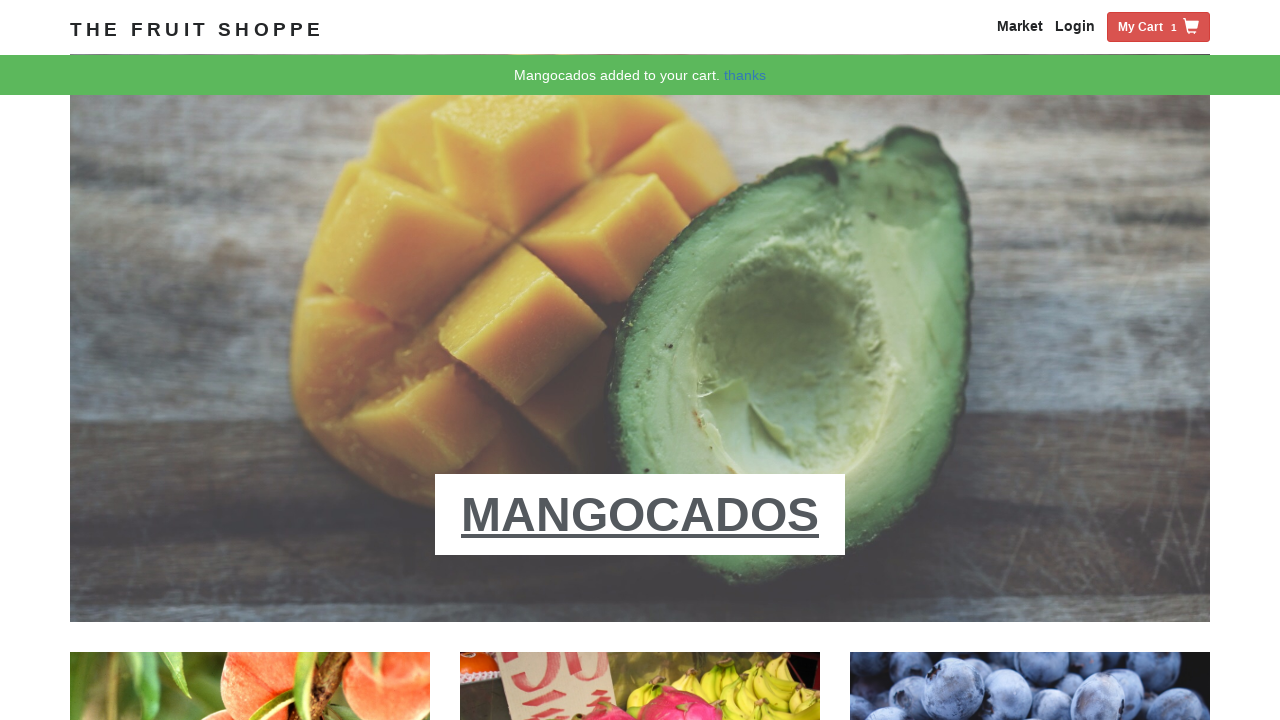

Added bananas to cart at (282, 298) on xpath=//div[@class='fruit-box fruit-banans']//a[.='Add to cart']
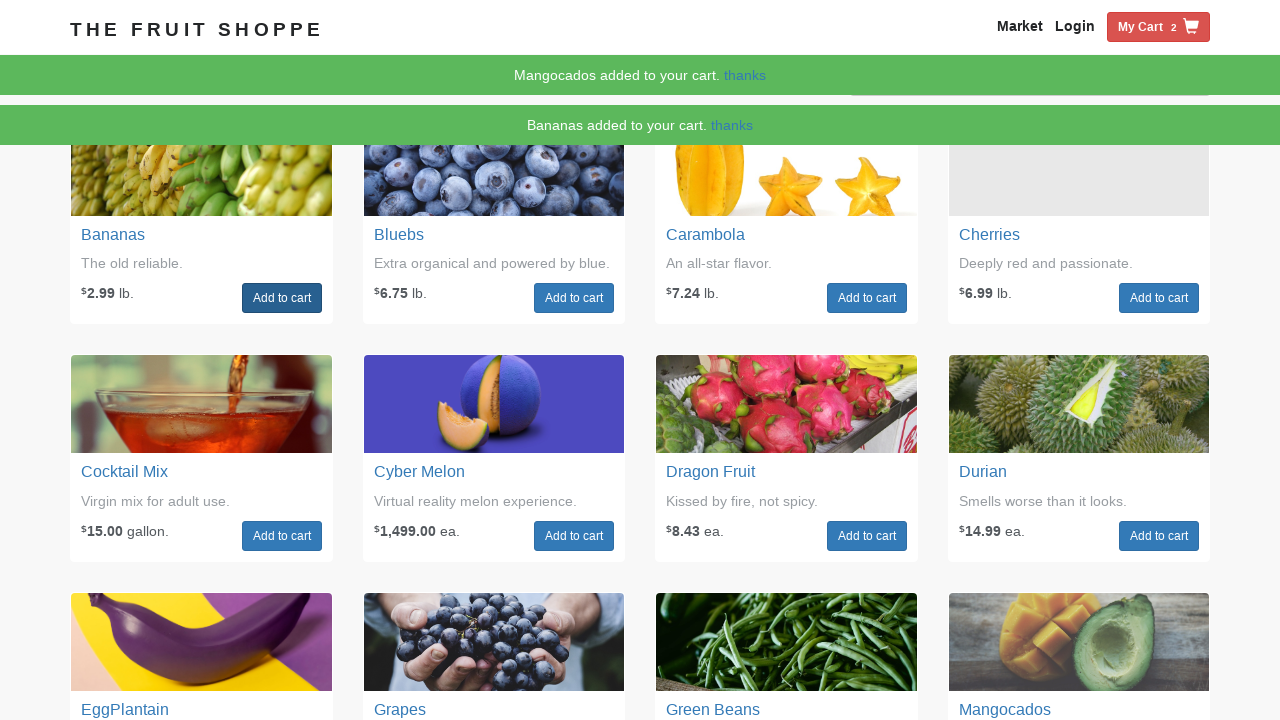

Navigated to cart at (1140, 27) on xpath=//span[.='My Cart']
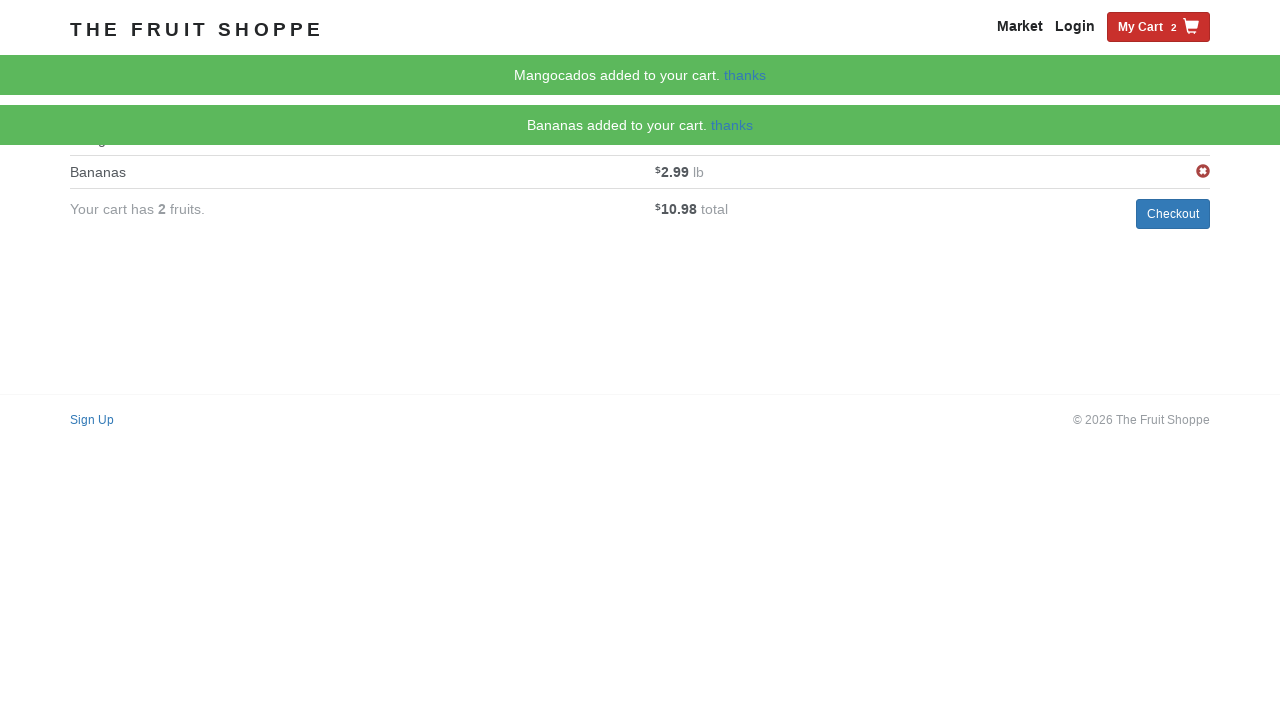

Clicked checkout button at (1173, 214) on [ng-click='checkout()']
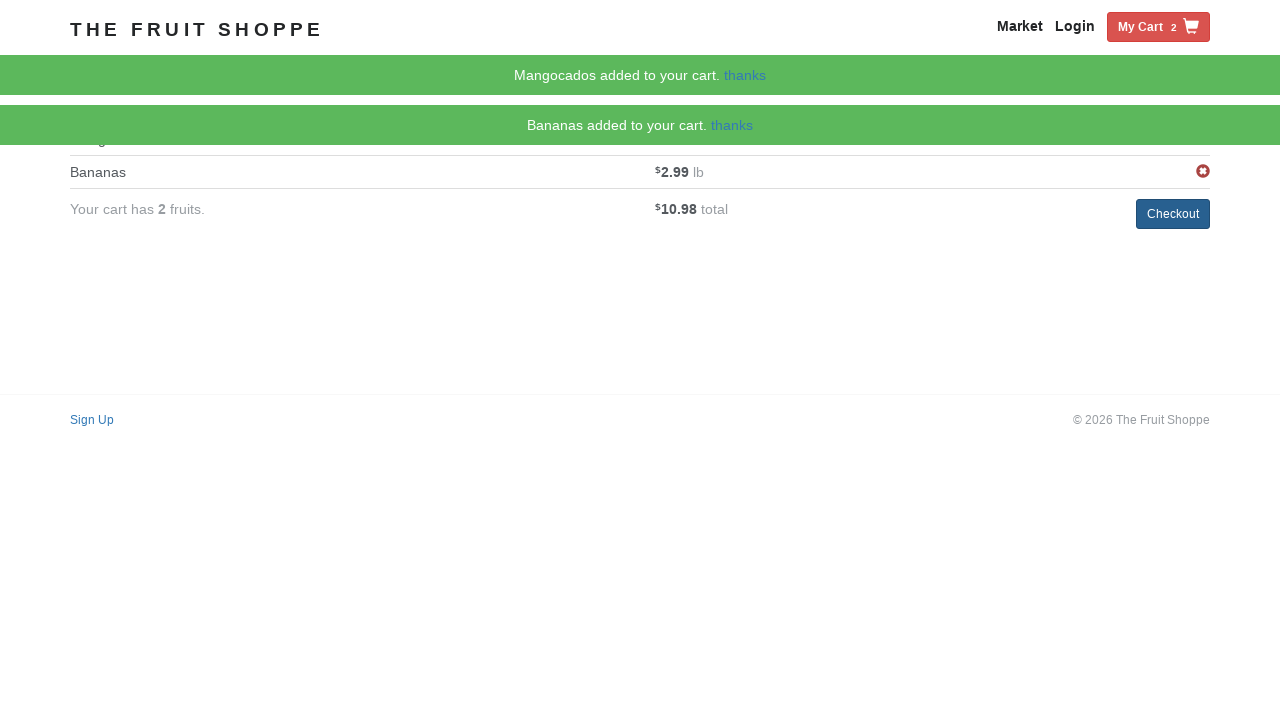

Filled billing first name with 'John' on #billing-firstname
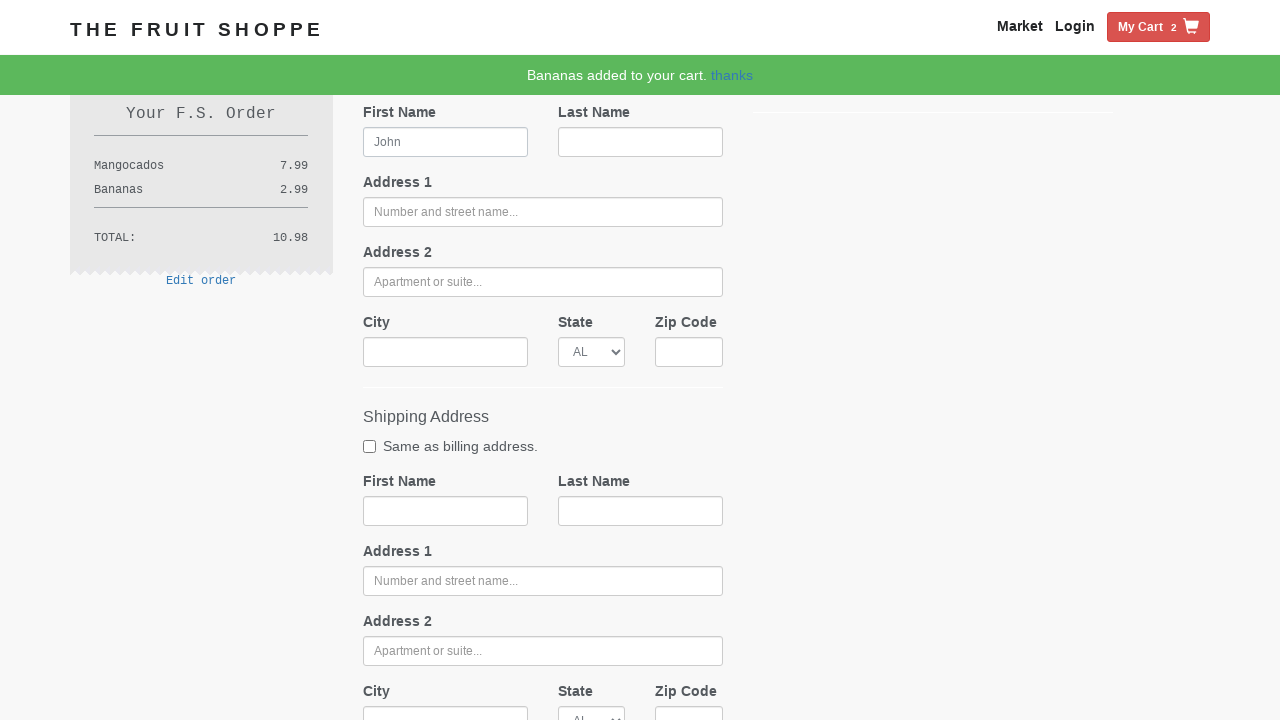

Filled billing last name with 'Doe' on #billing-lastname
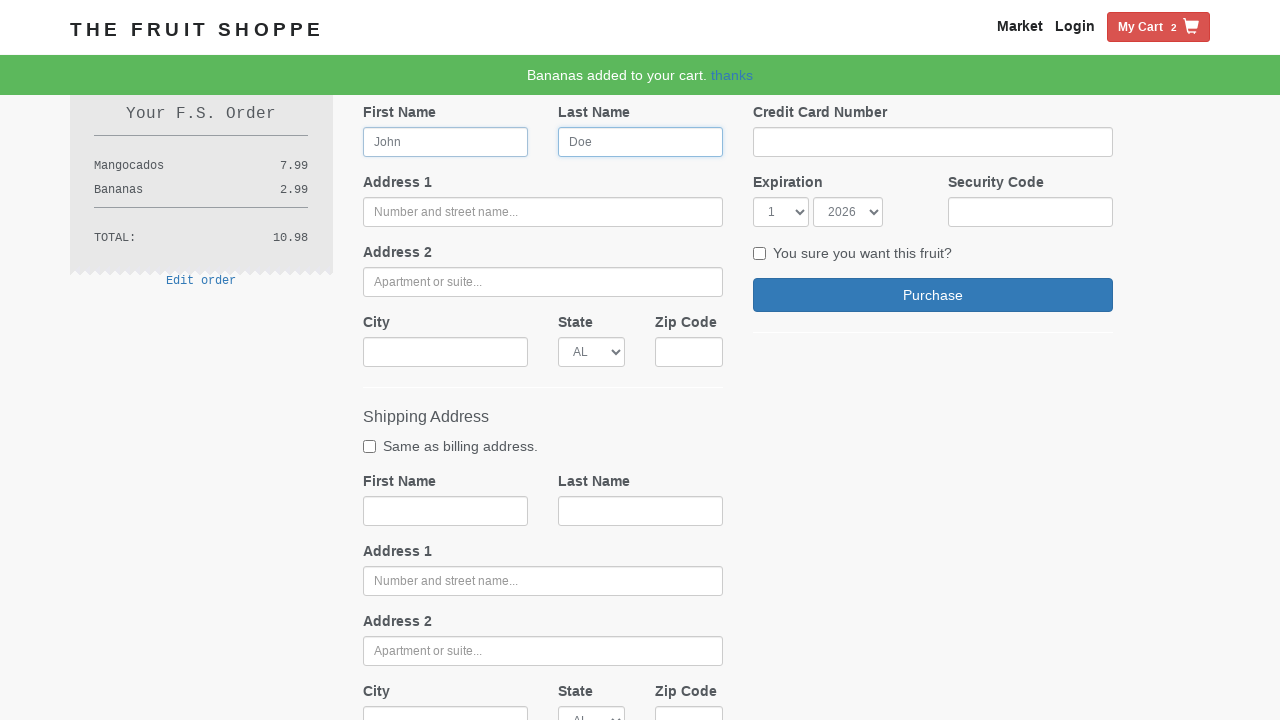

Filled billing address with '333 Johnson Drive' on //div[@class='market-place ng-scope']//form[1]/div[2]/input[@class='form-control
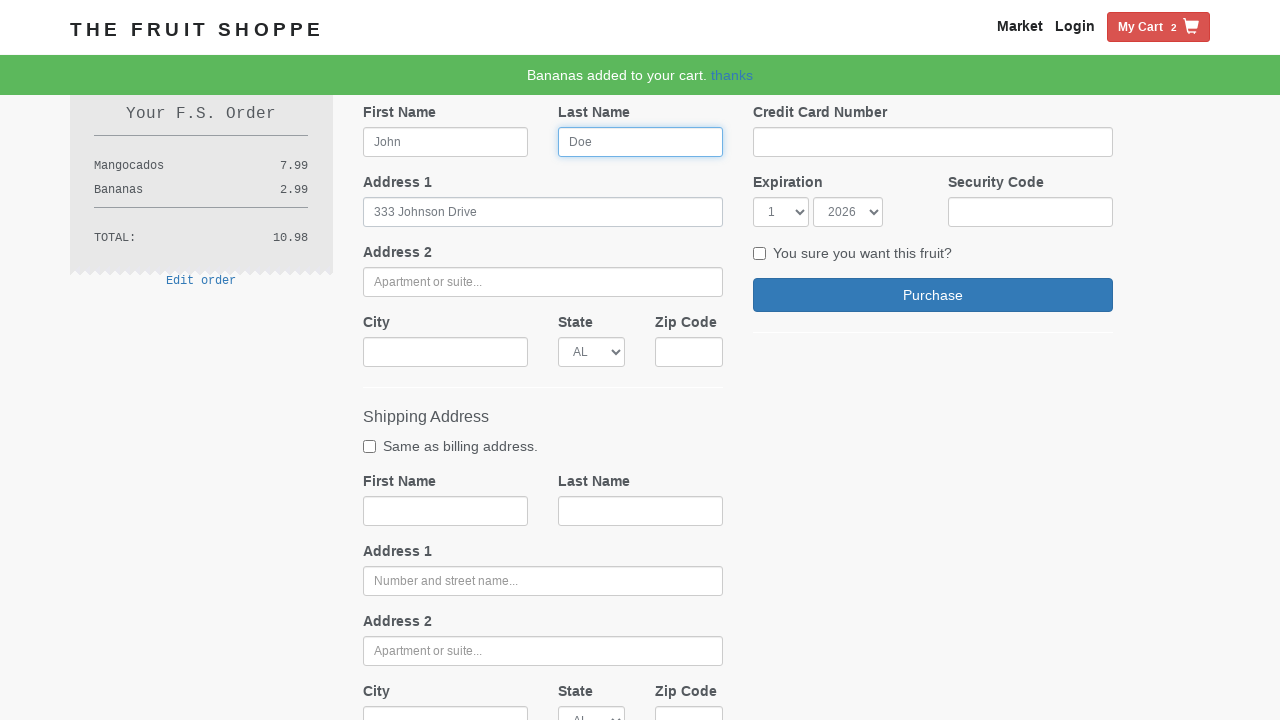

Filled billing city with 'Huntsville' on #billing-city
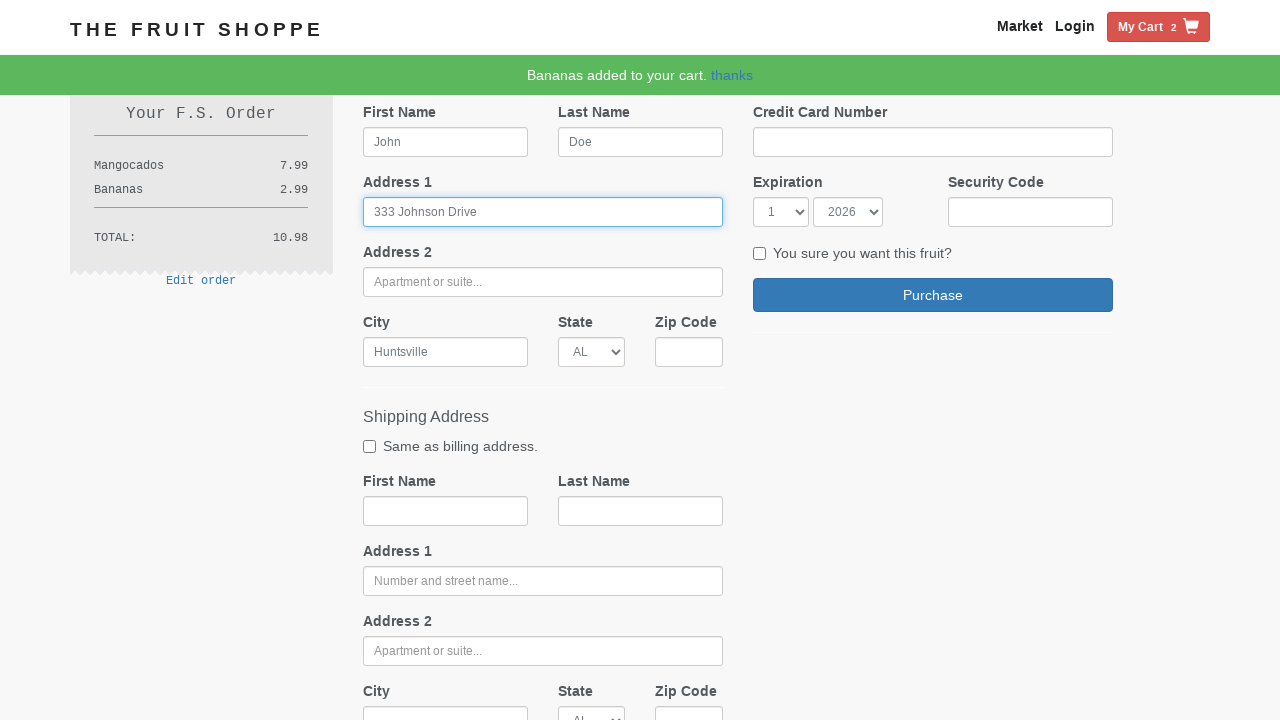

Filled billing zip code with '09022' on #billing-zip
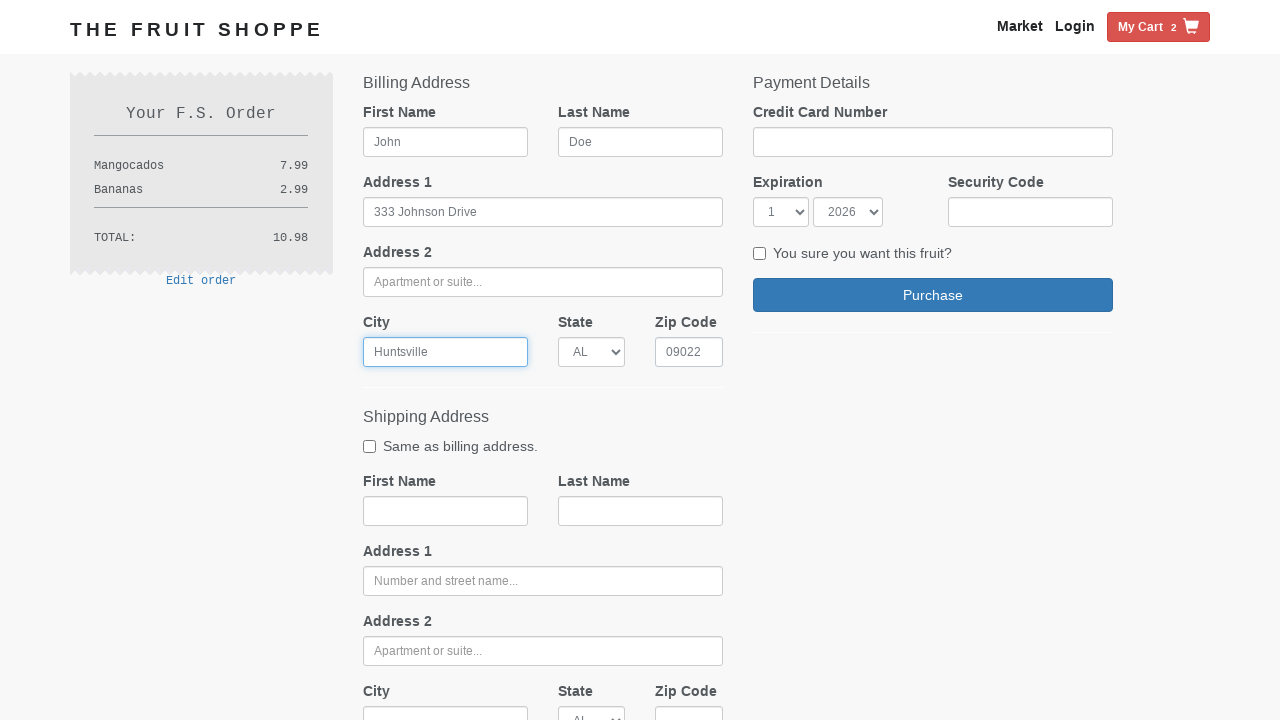

Checked 'shipping same as billing' checkbox at (369, 447) on #shipping-same-billing
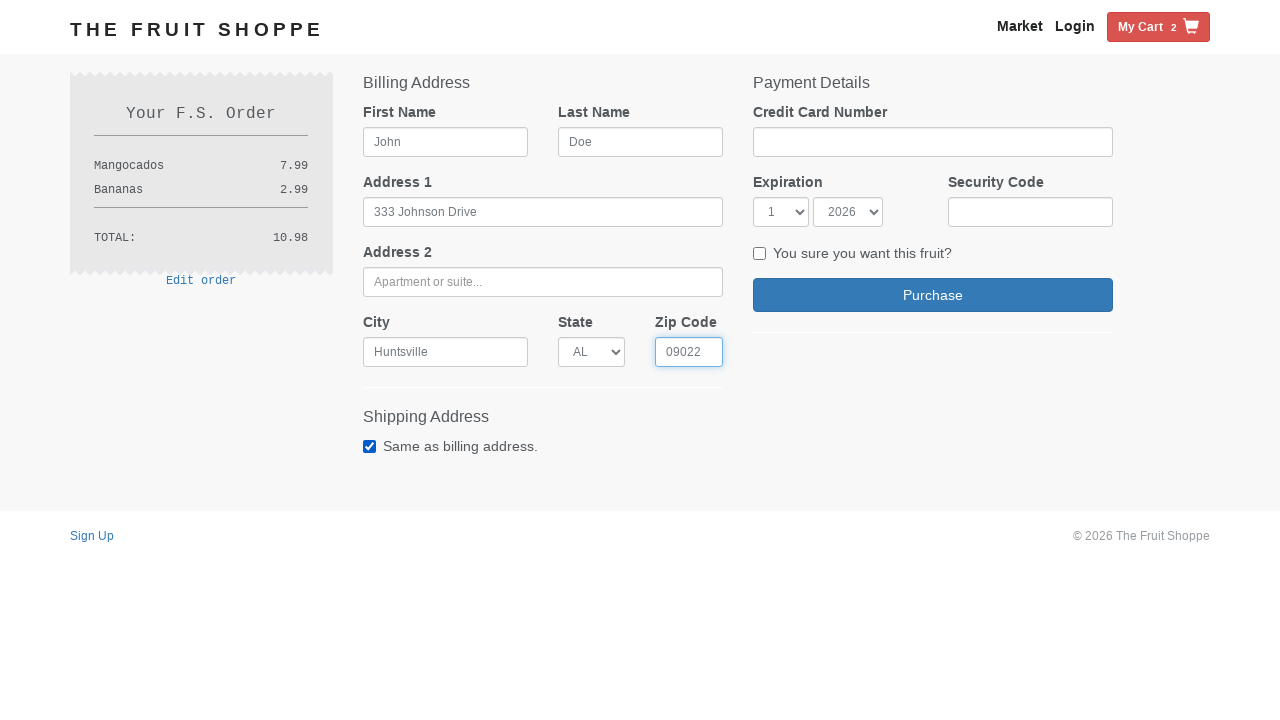

Filled credit card number on #credit_card_number
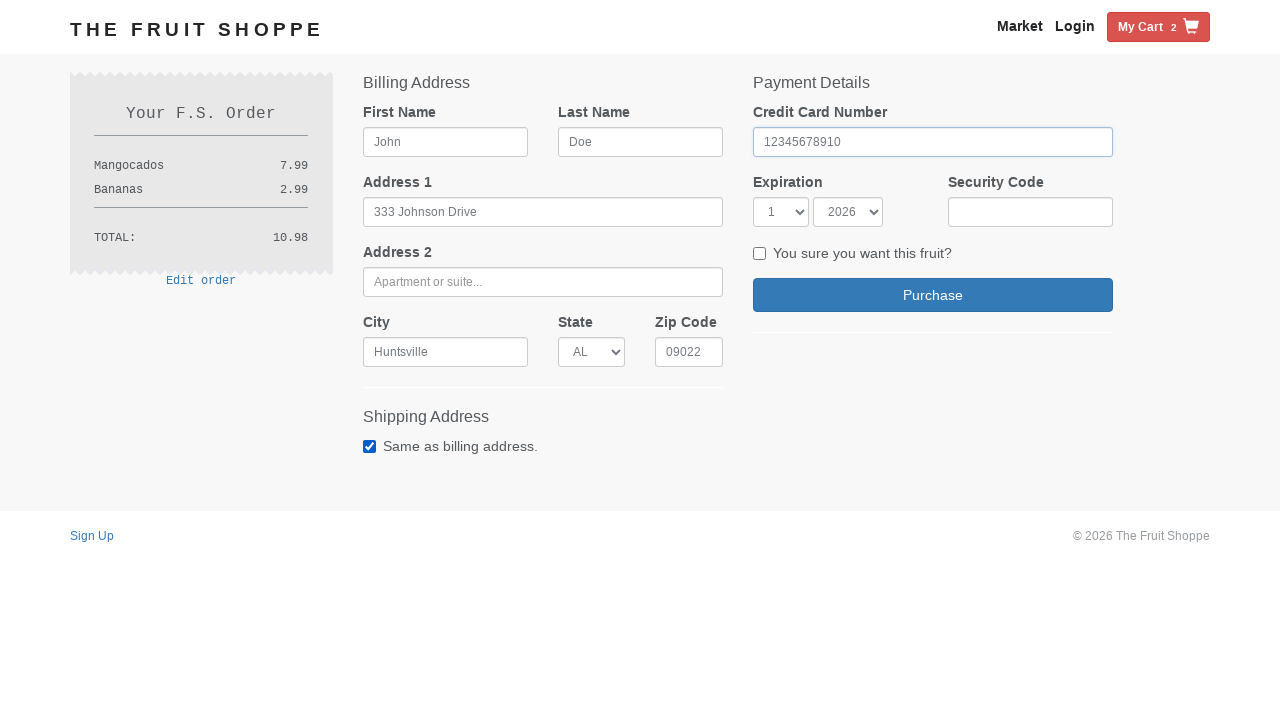

Filled credit card CVV with '199' on #credit_card_cvv
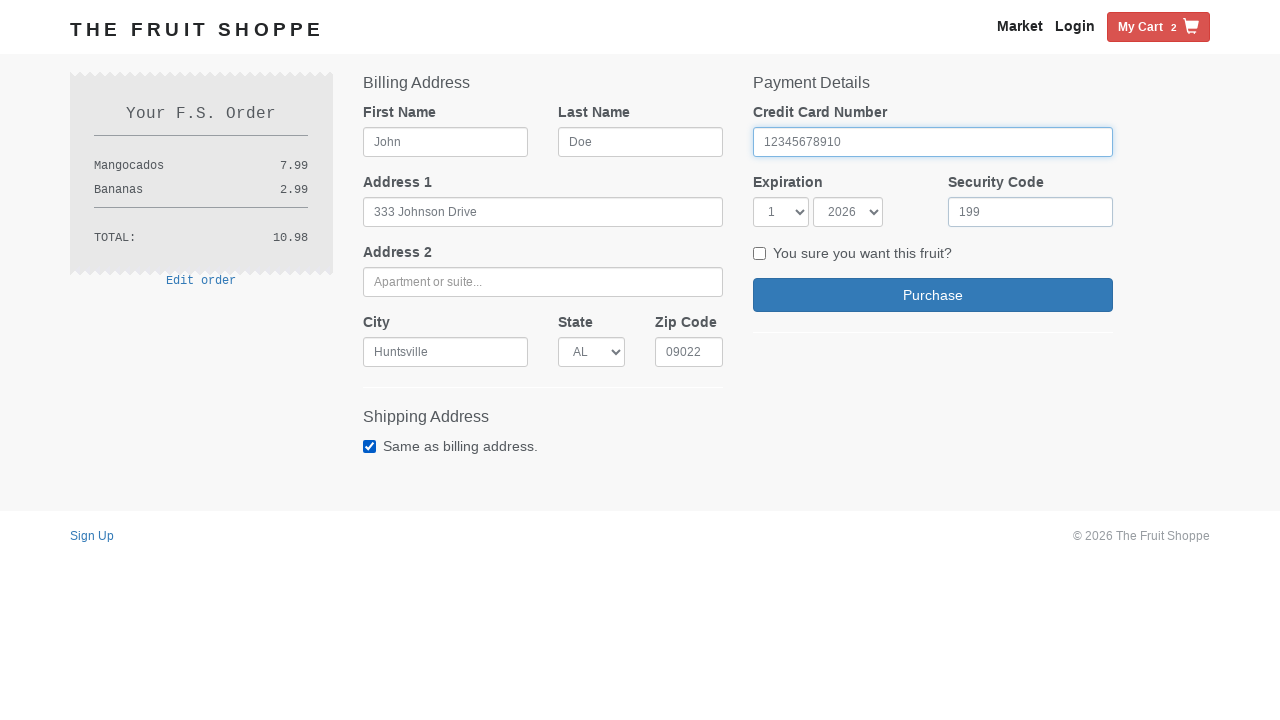

Checked confirmation checkbox at (759, 253) on #im-sure-check
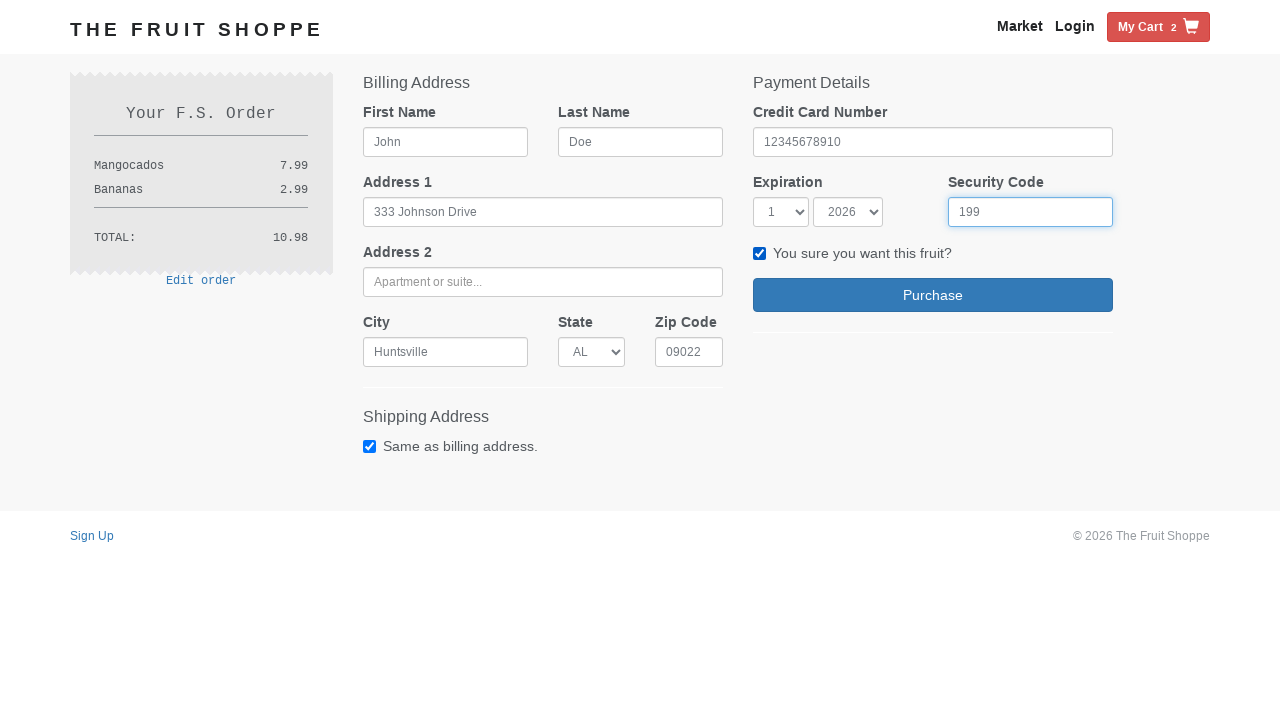

Clicked Purchase button to complete checkout at (932, 295) on xpath=//a[.='Purchase']
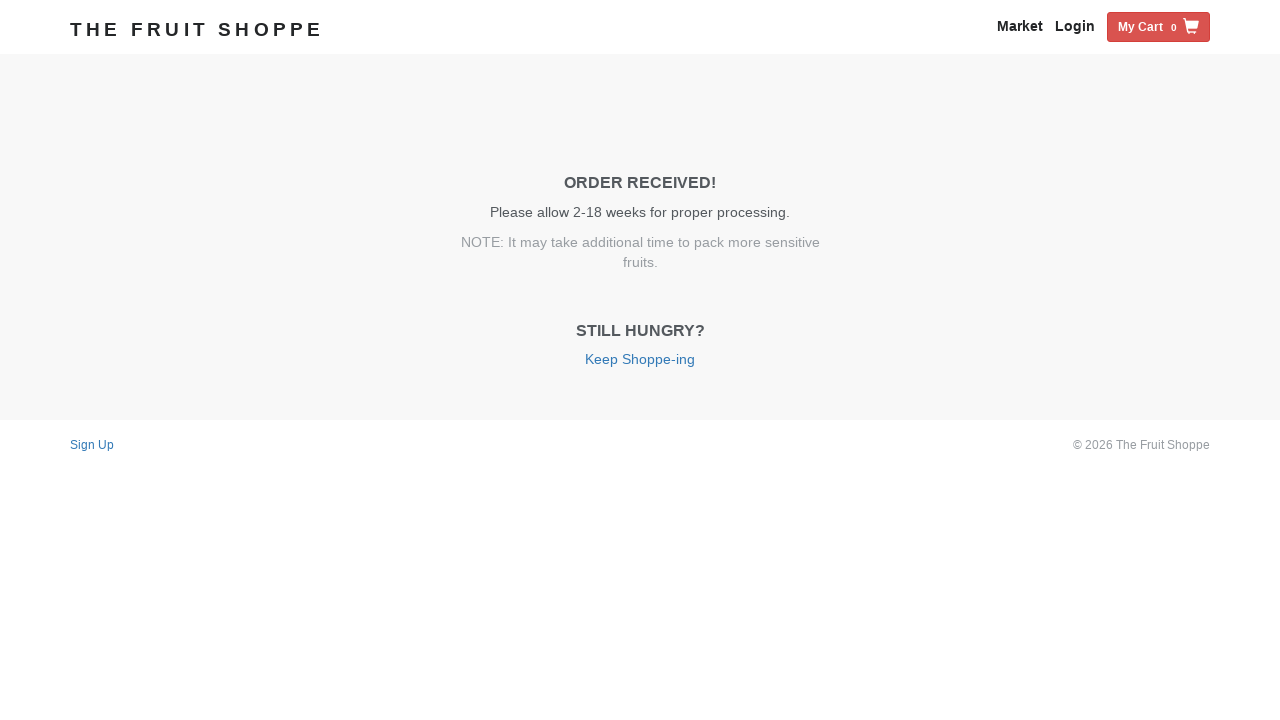

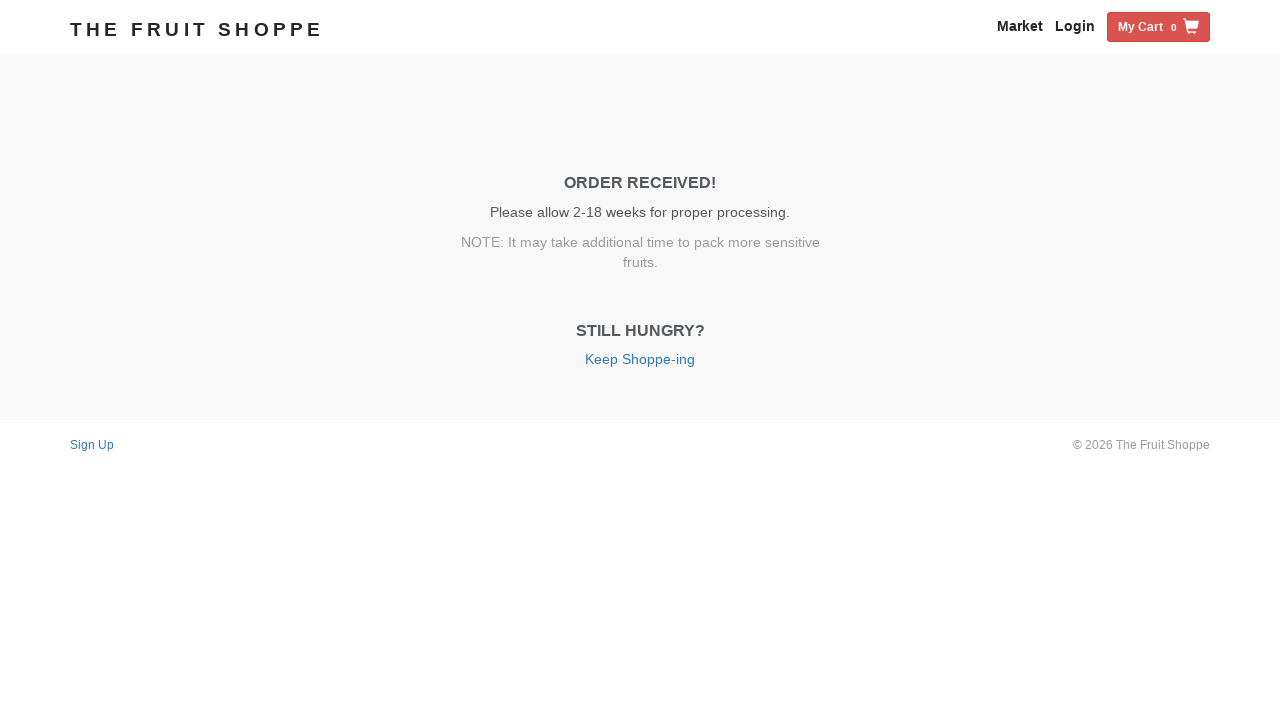